Navigates to the Rahul Shetty Academy Automation Practice page and waits for it to load

Starting URL: https://rahulshettyacademy.com/AutomationPractice/

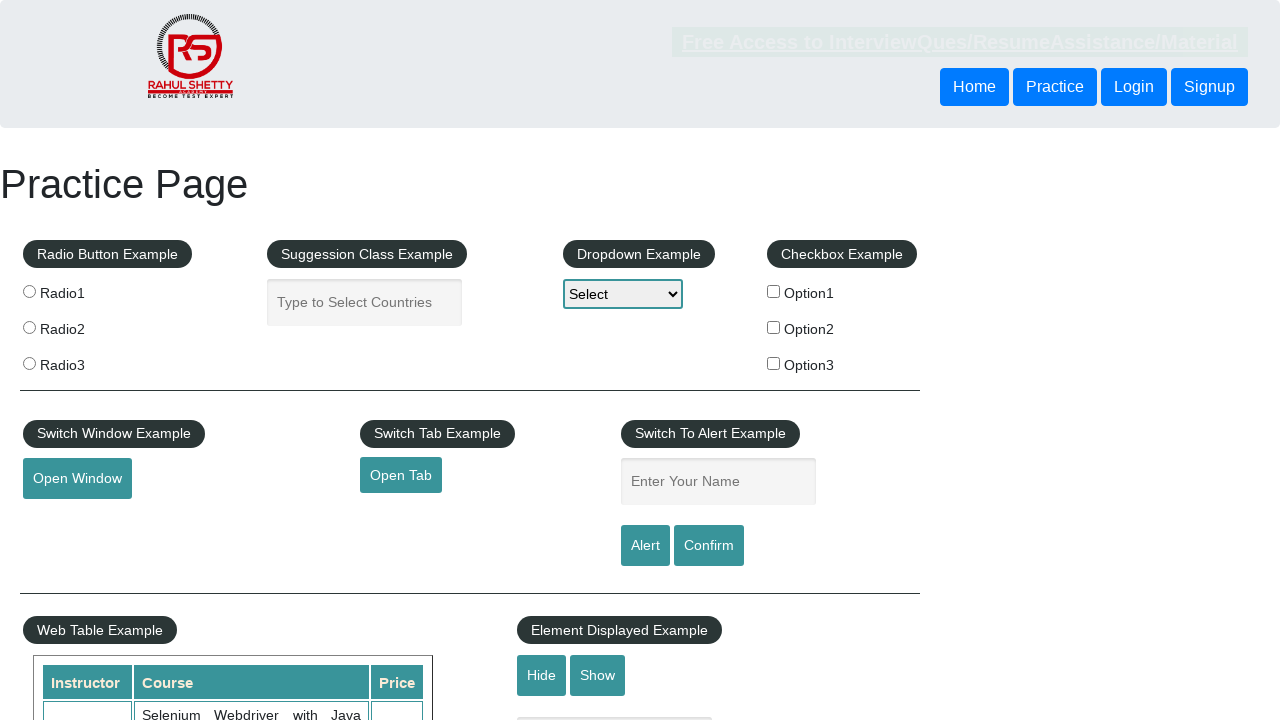

Page loaded - DOM content ready
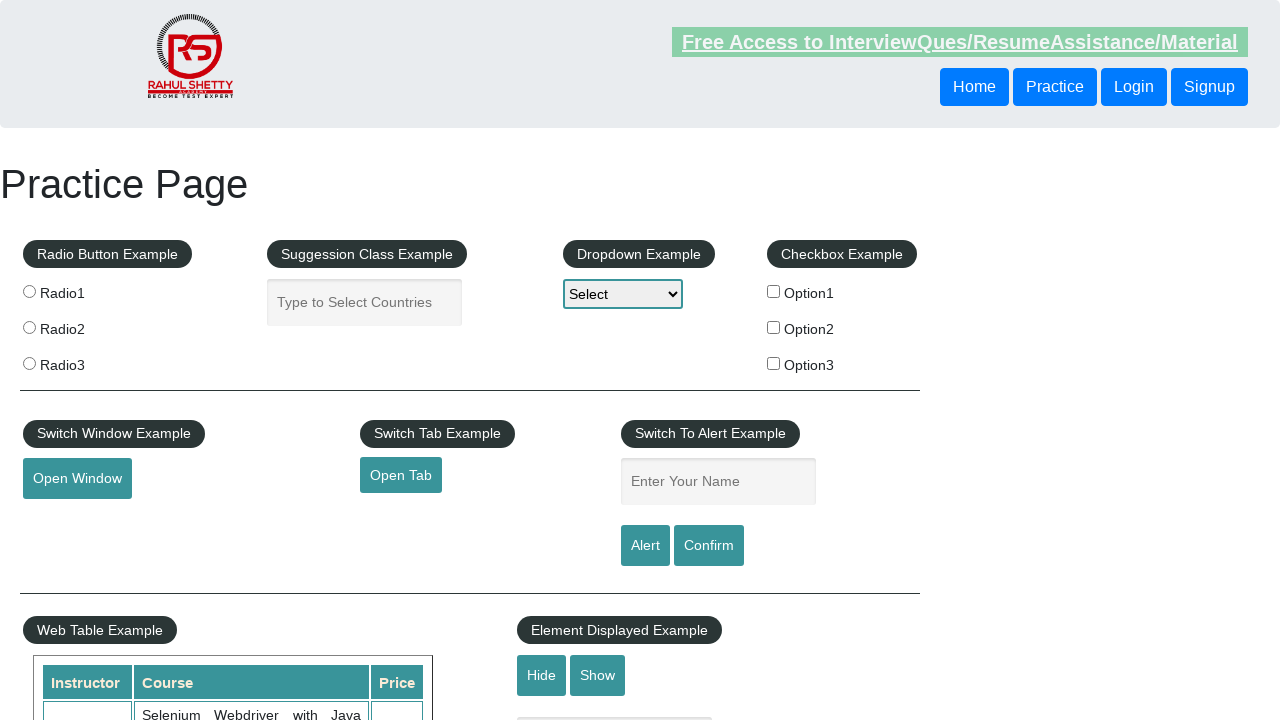

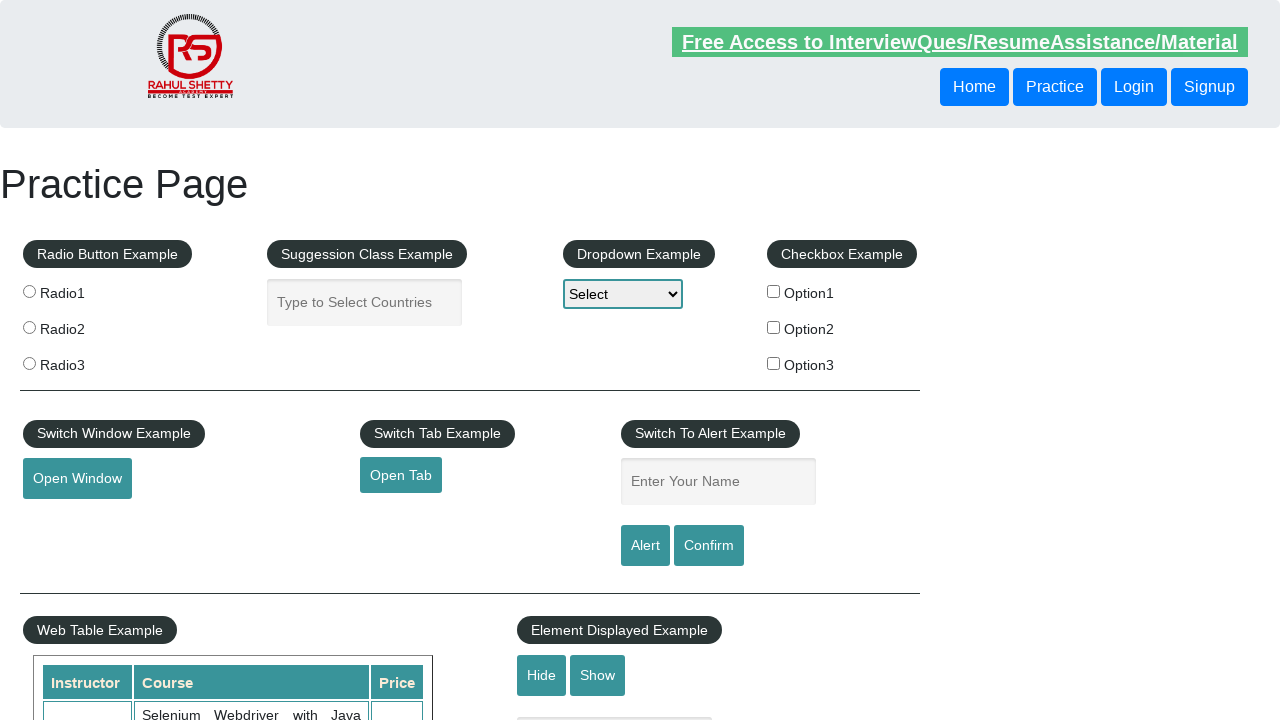